Tests alert with delay by clicking a button that triggers an alert after 5 seconds and accepting it

Starting URL: https://demoqa.com/alerts

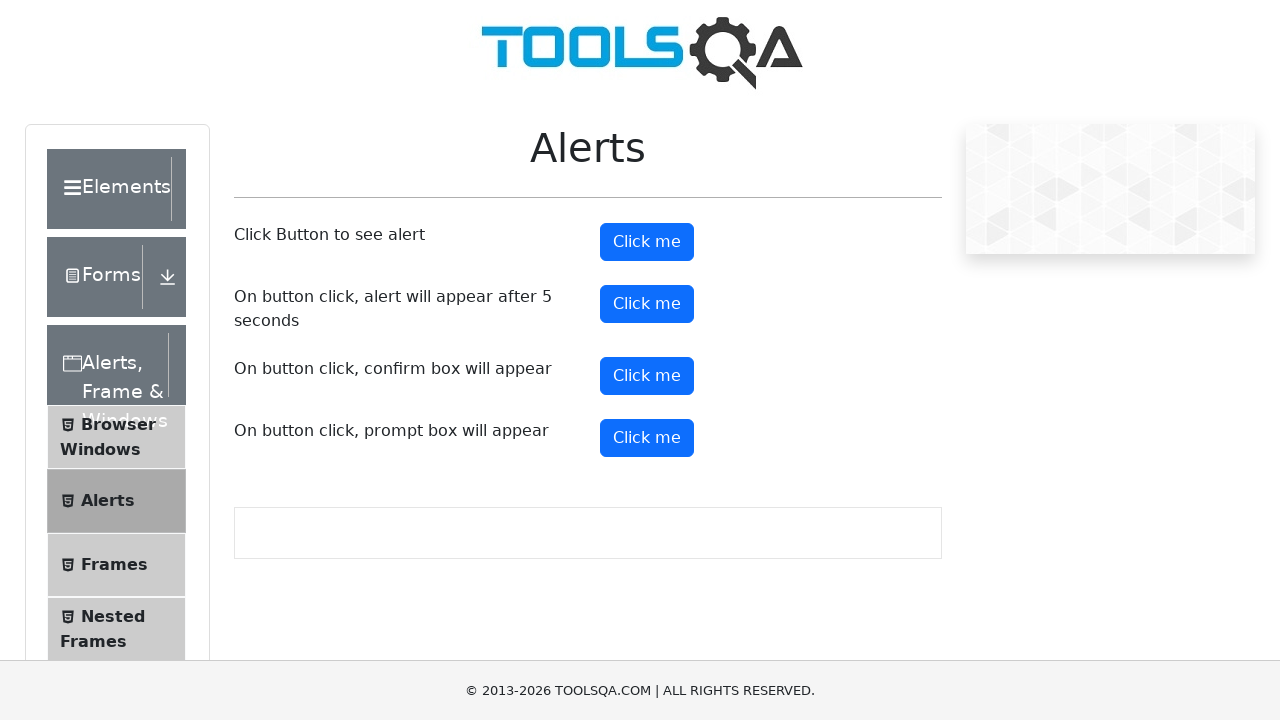

Set up dialog handler to automatically accept alerts
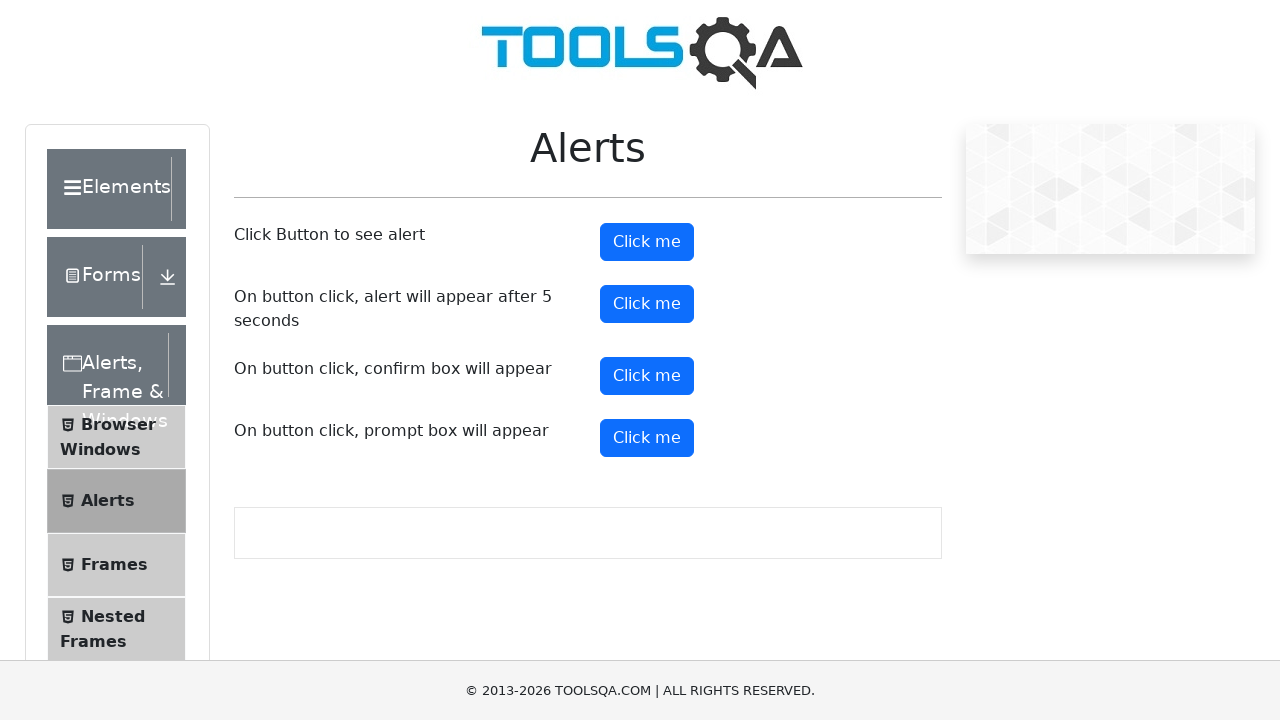

Clicked button to trigger delayed alert (5 second delay) at (647, 304) on #timerAlertButton
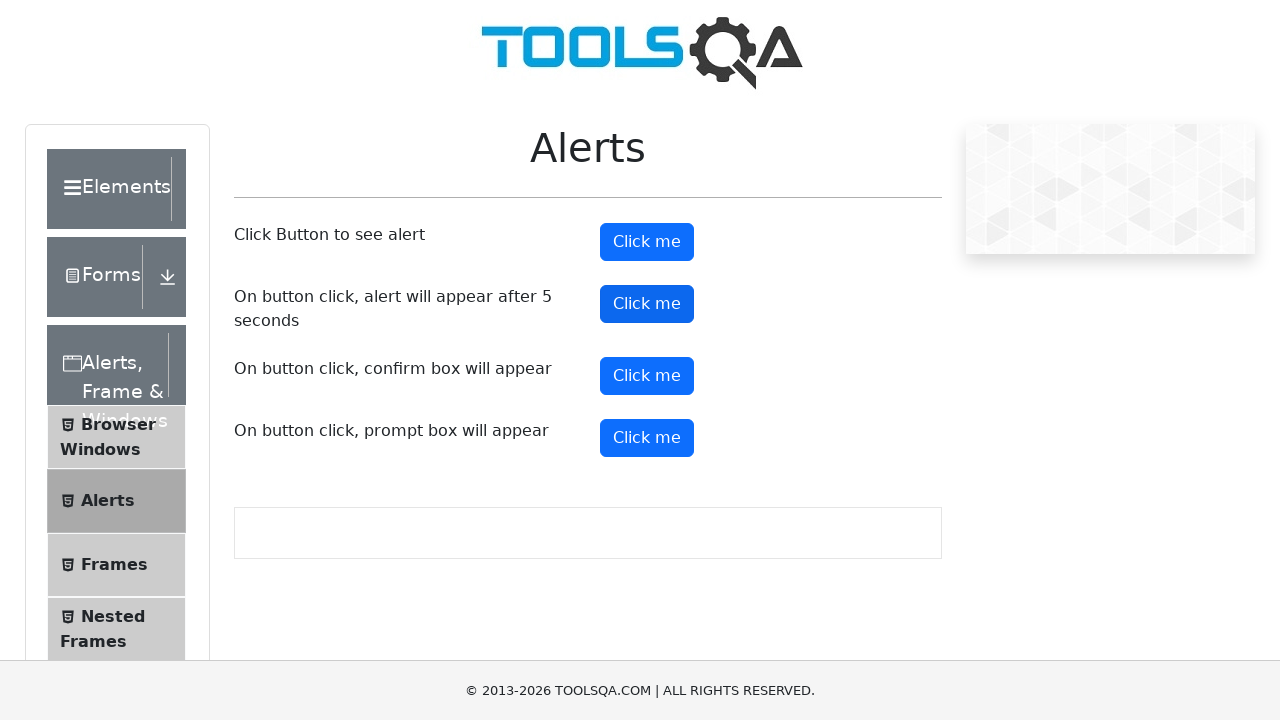

Waited 5.5 seconds for alert to appear and be accepted
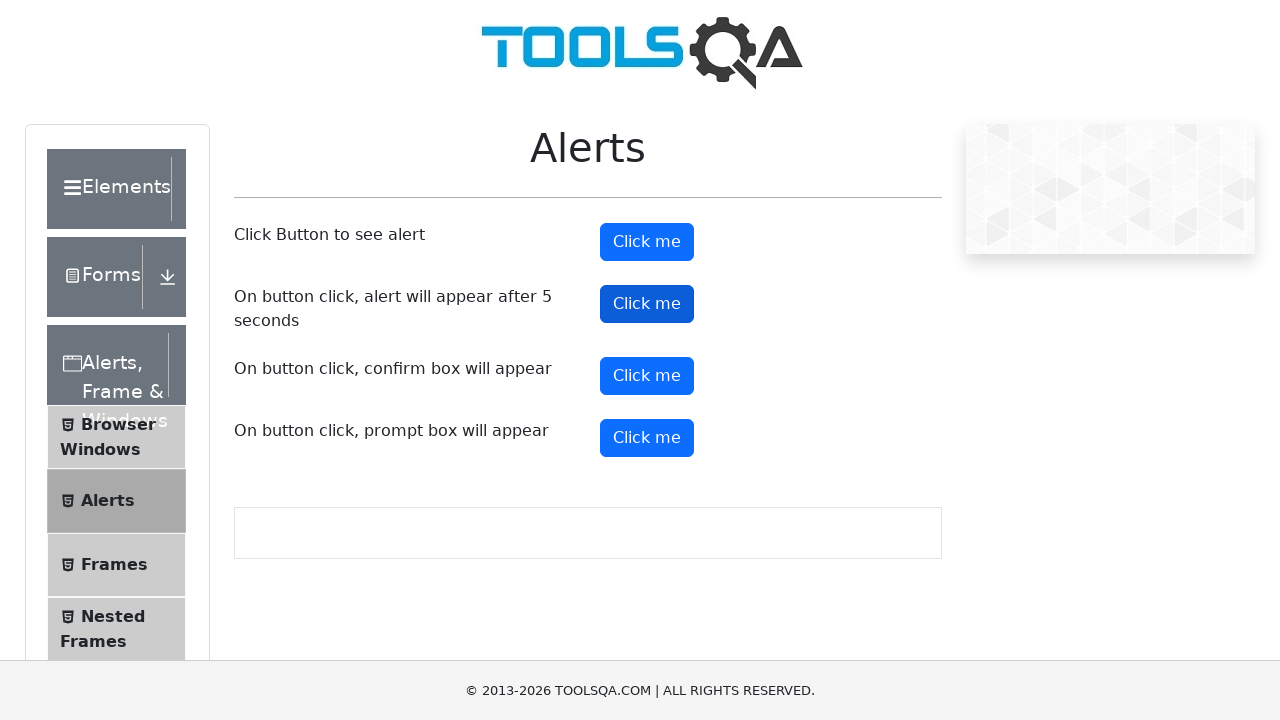

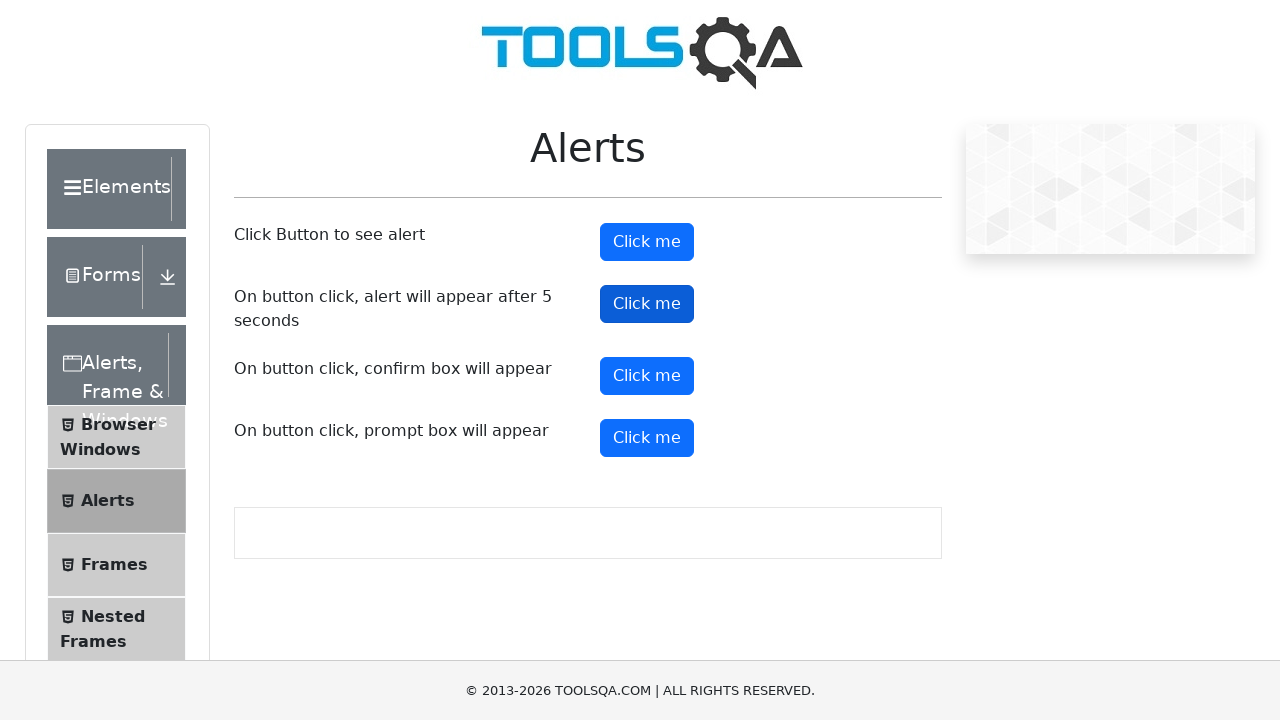